Navigates to a drag and drop demo page and maximizes the browser window

Starting URL: http://Demo.guru99.com/test/drag_drop.html

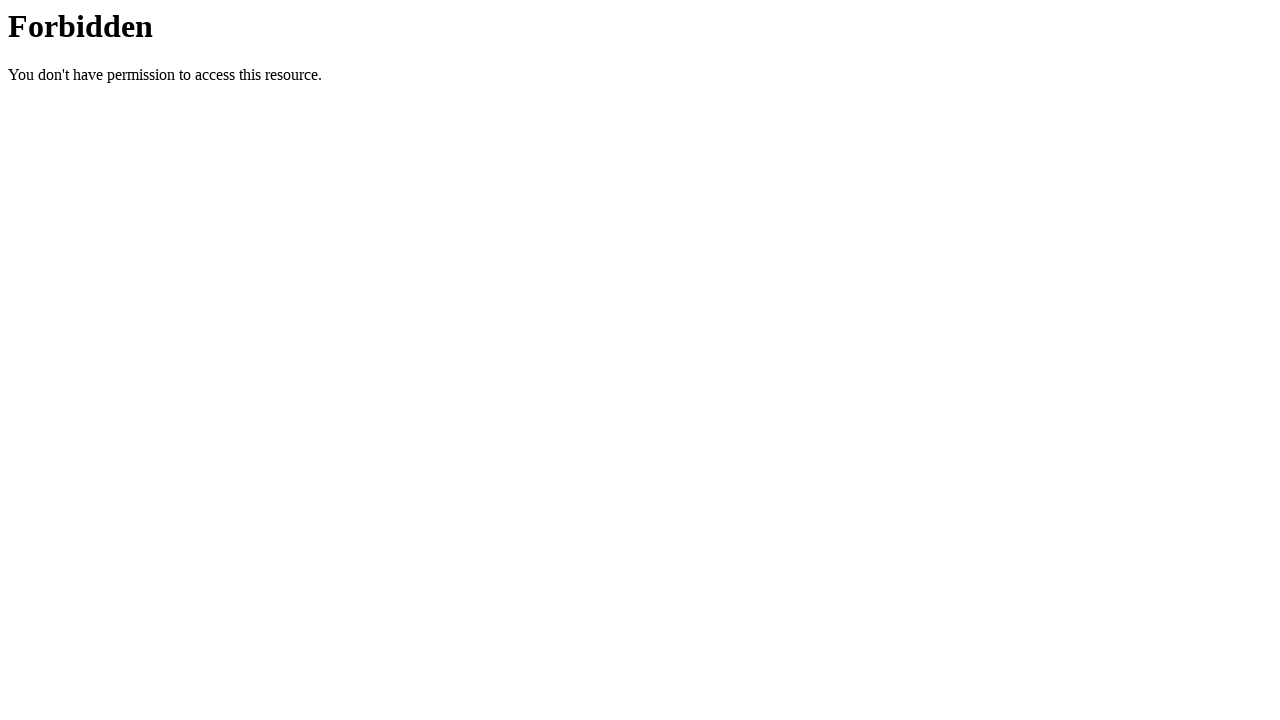

Waited for page to load with networkidle state
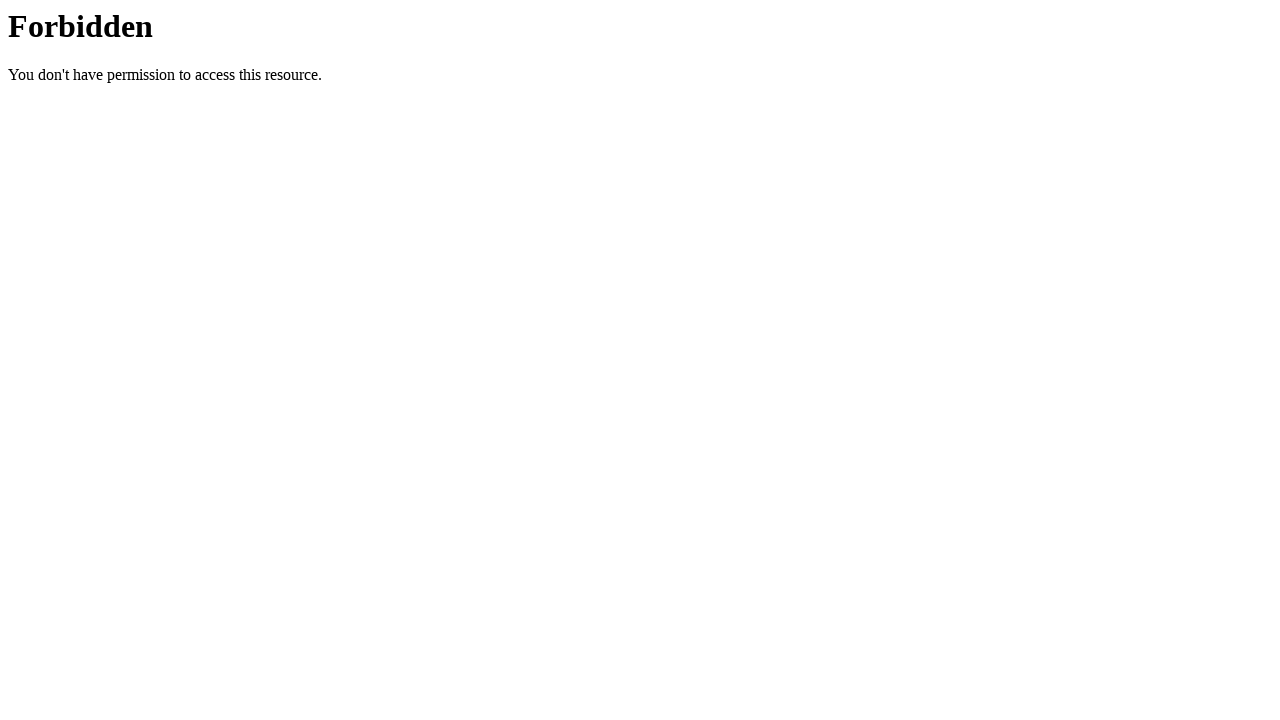

Maximized browser window to 1920x1080
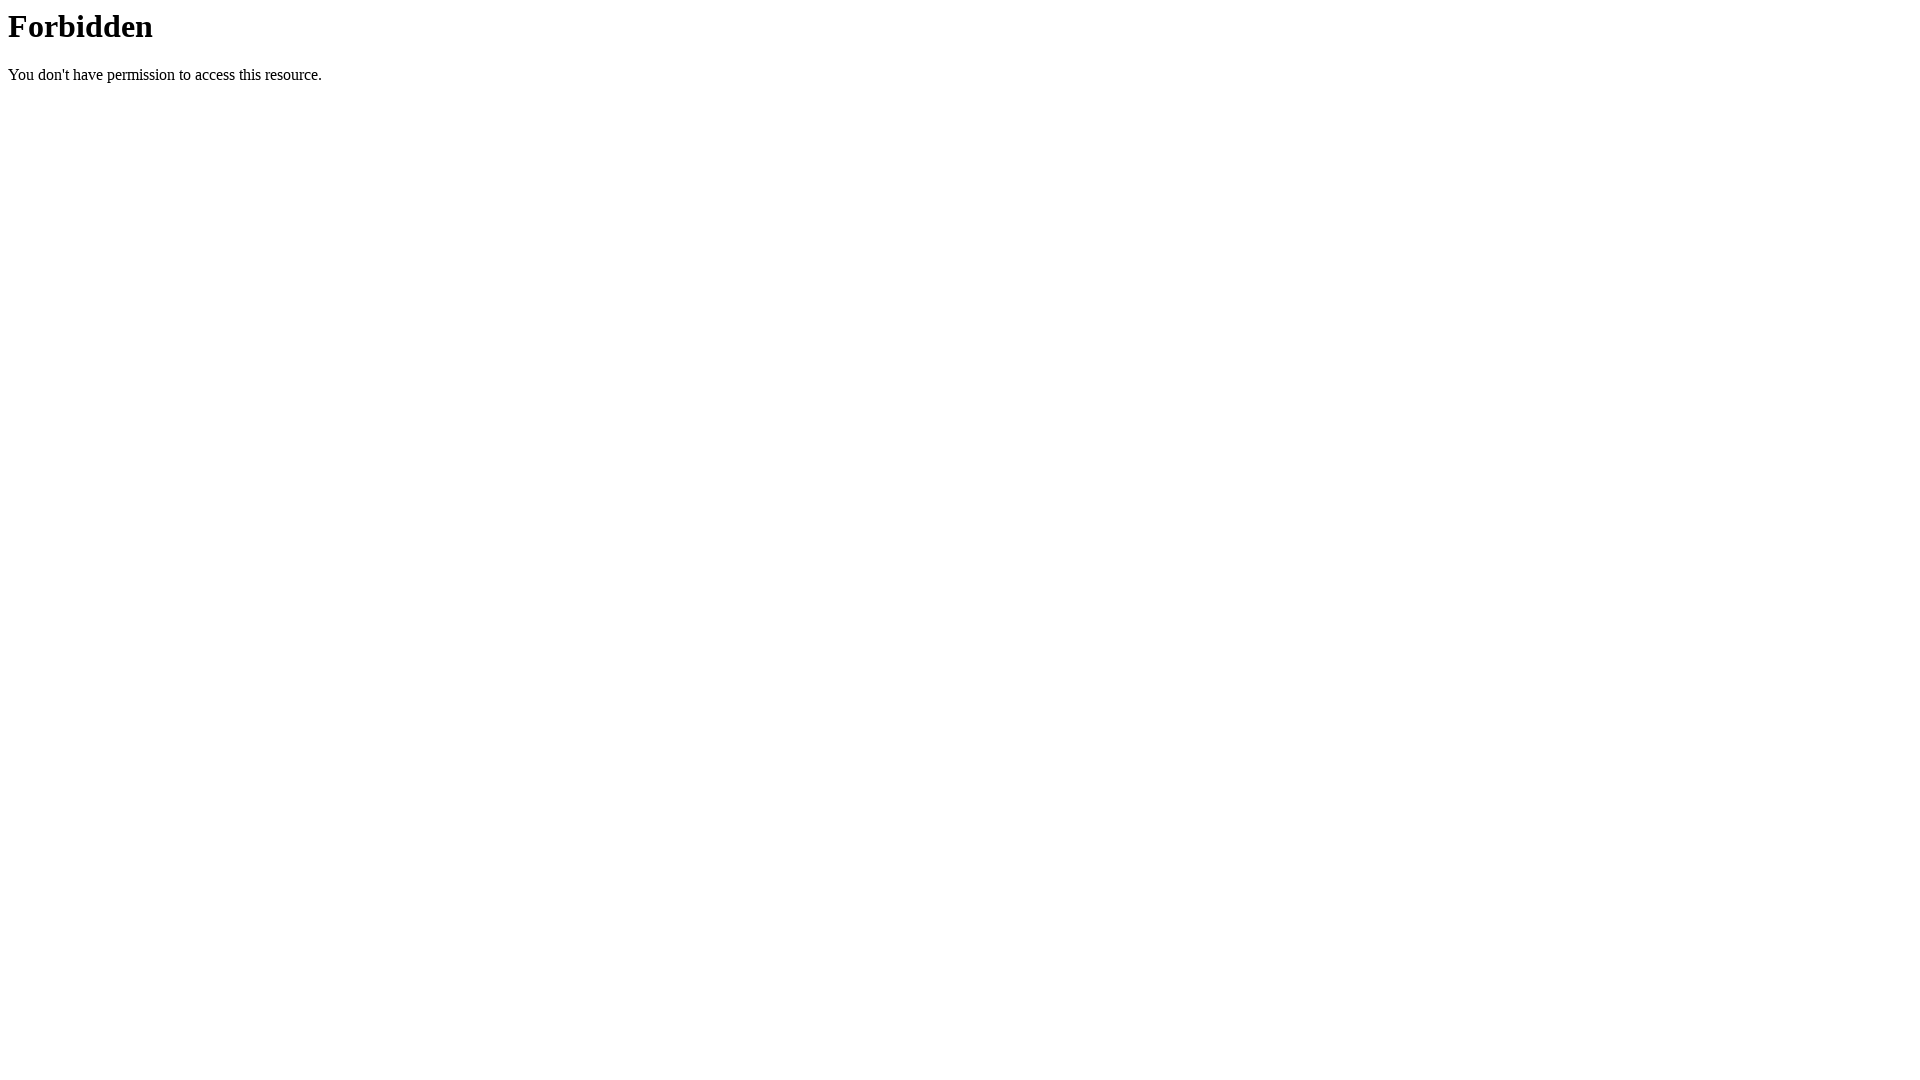

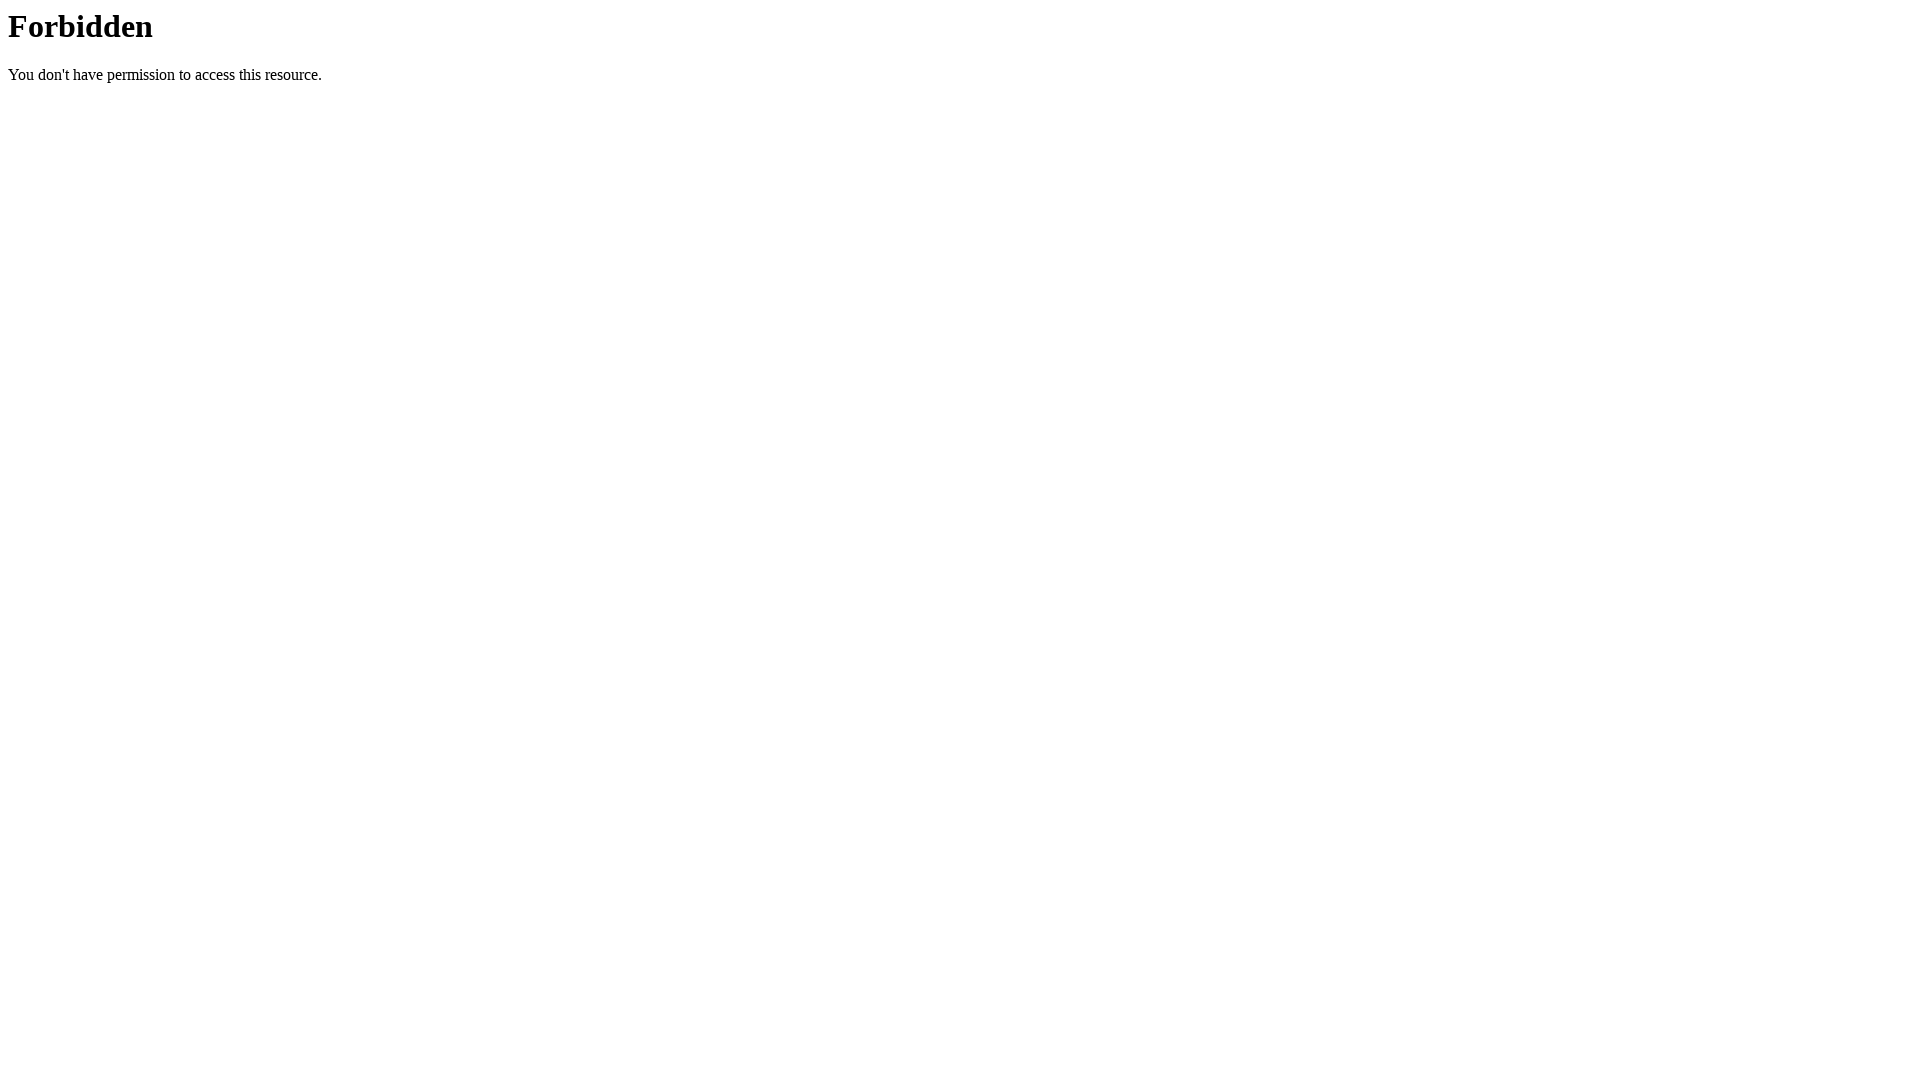